Tests Python.org search using unittest framework by searching for "pycon" and verifying results are found

Starting URL: http://www.python.org

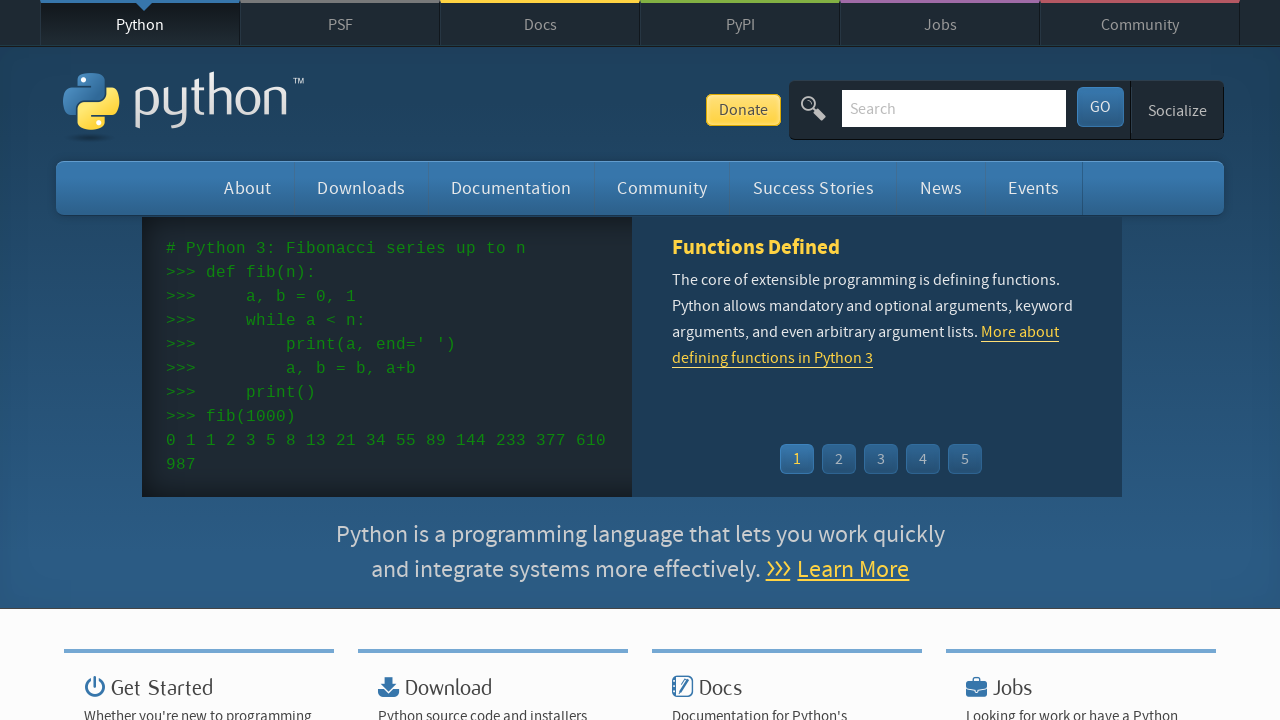

Filled search box with 'pycon' on input[name='q']
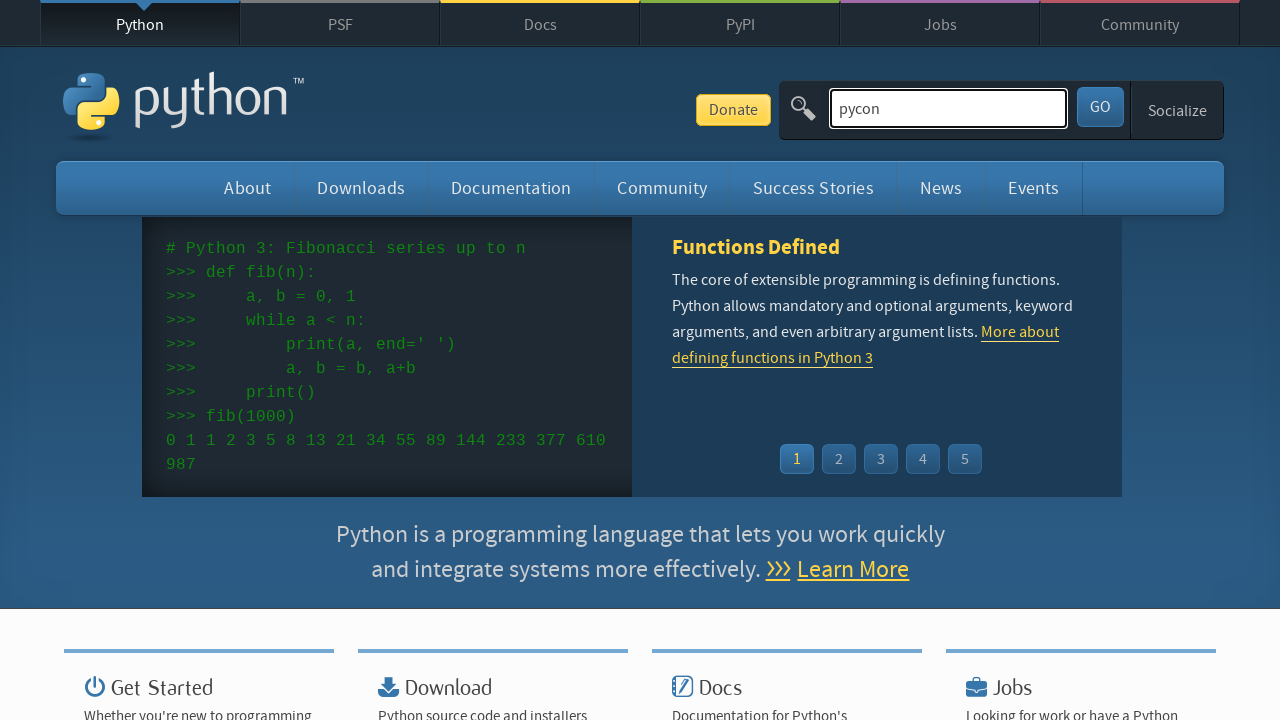

Pressed Enter to submit search on input[name='q']
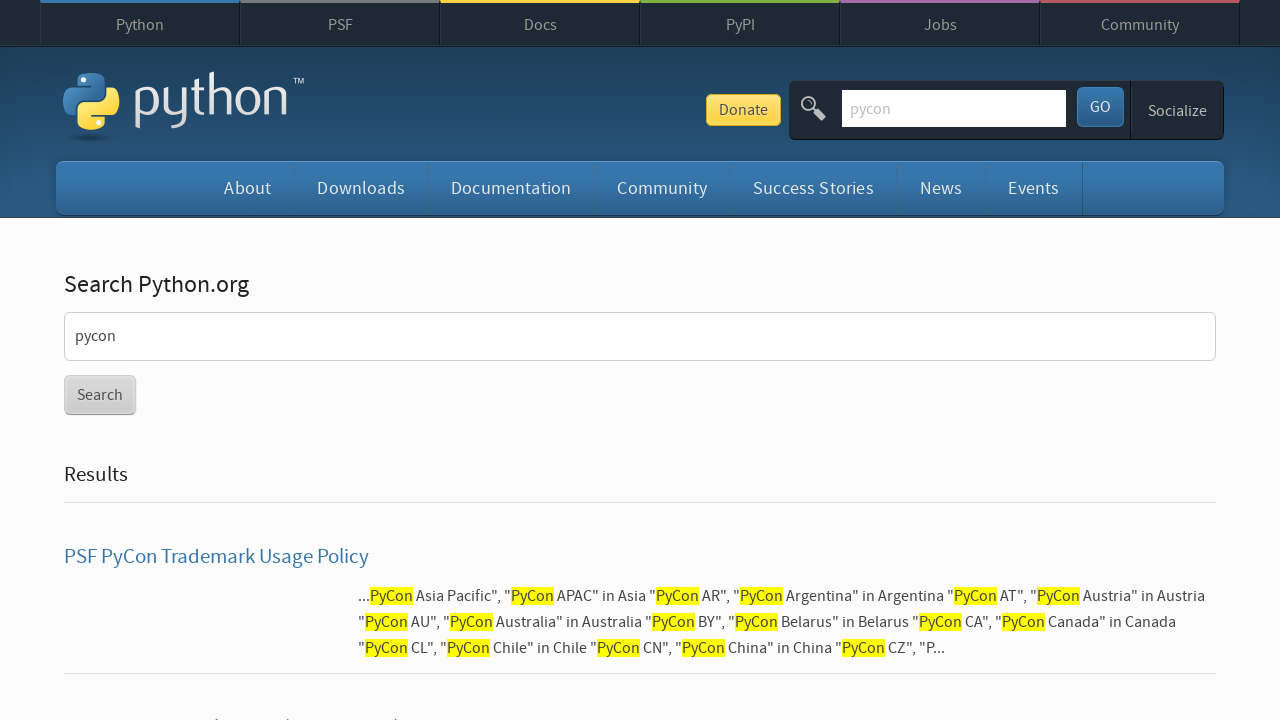

Search results page loaded with networkidle state
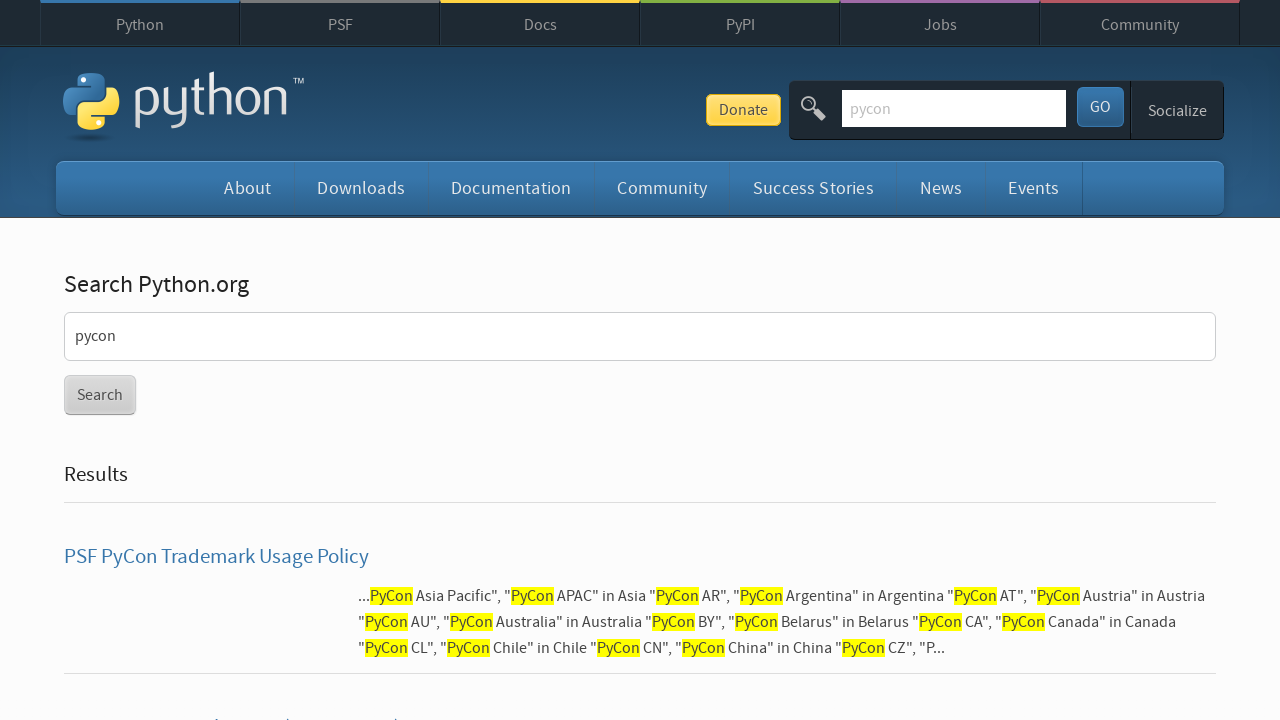

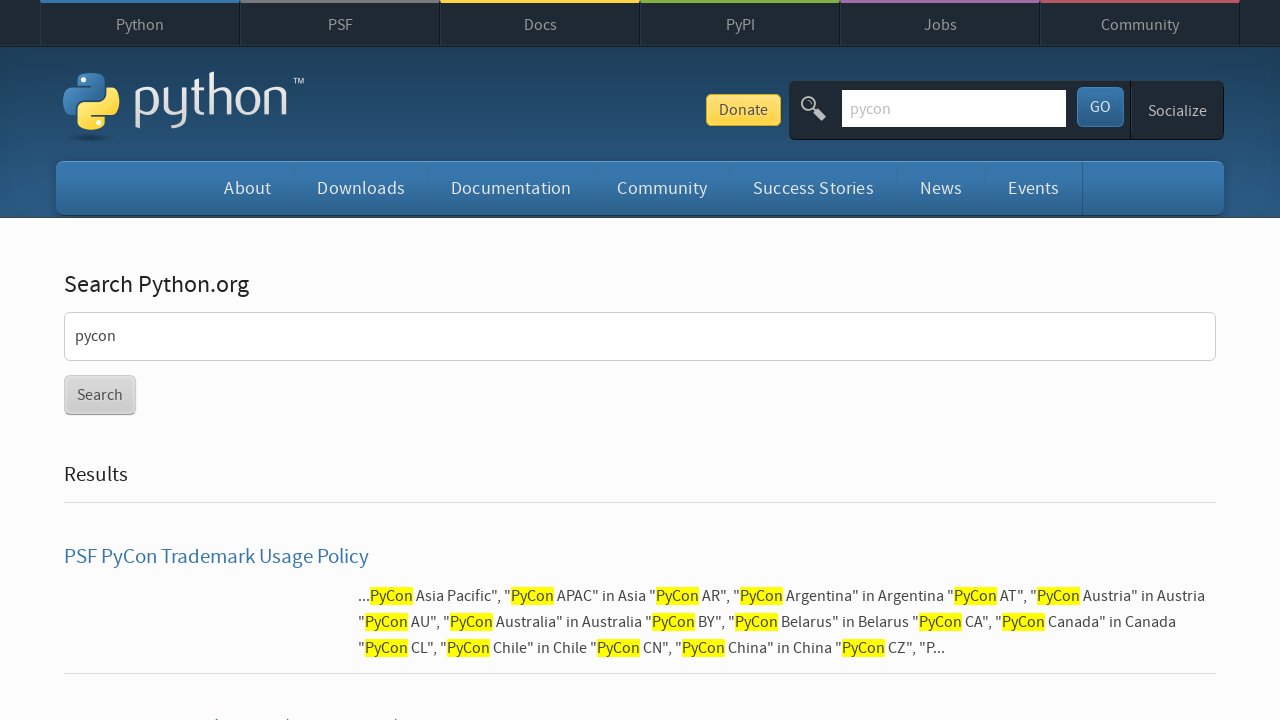